Demonstrates click-hold, move, and release mouse actions for manual drag and drop

Starting URL: https://crossbrowsertesting.github.io/drag-and-drop

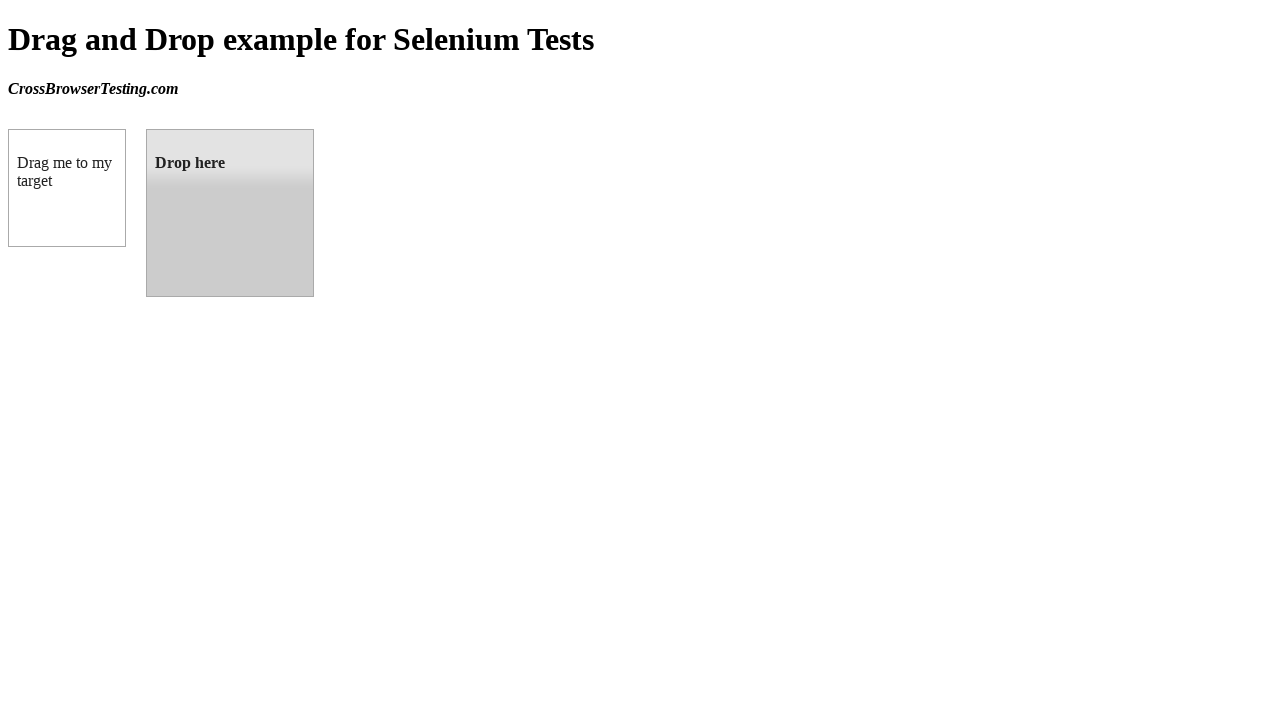

Located source draggable element
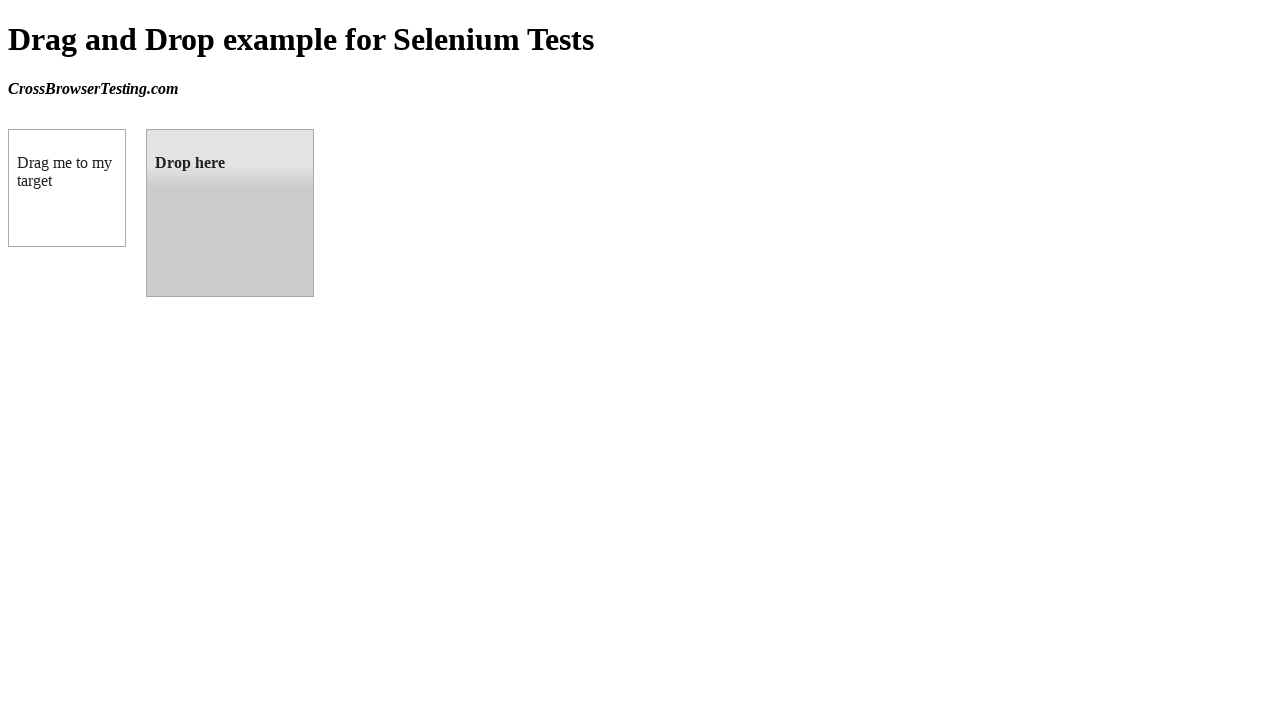

Located target droppable element
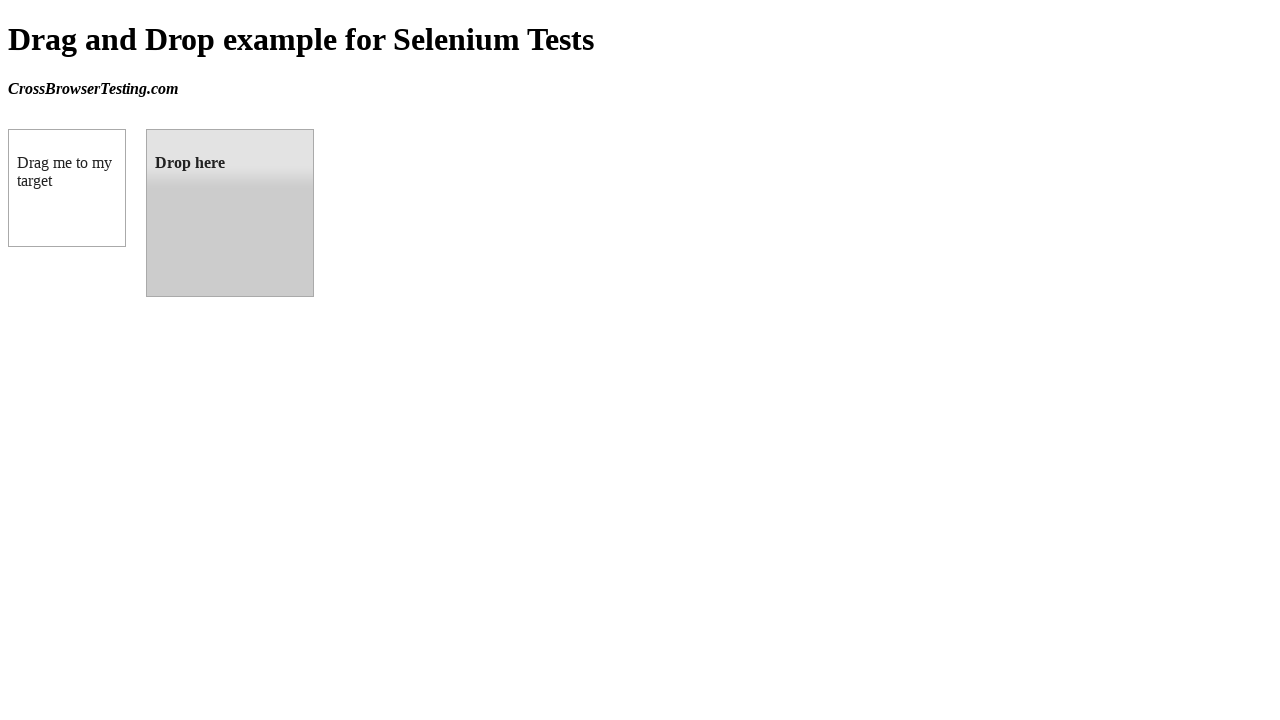

Retrieved bounding box coordinates for source element
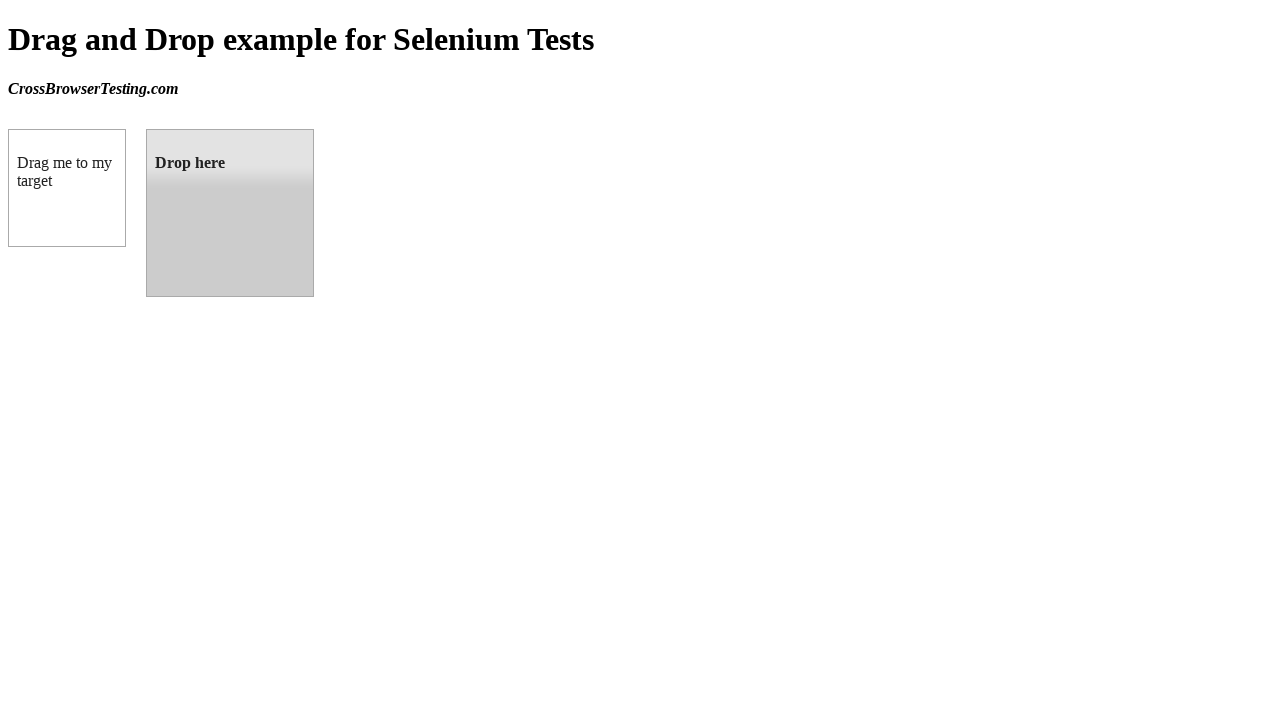

Retrieved bounding box coordinates for target element
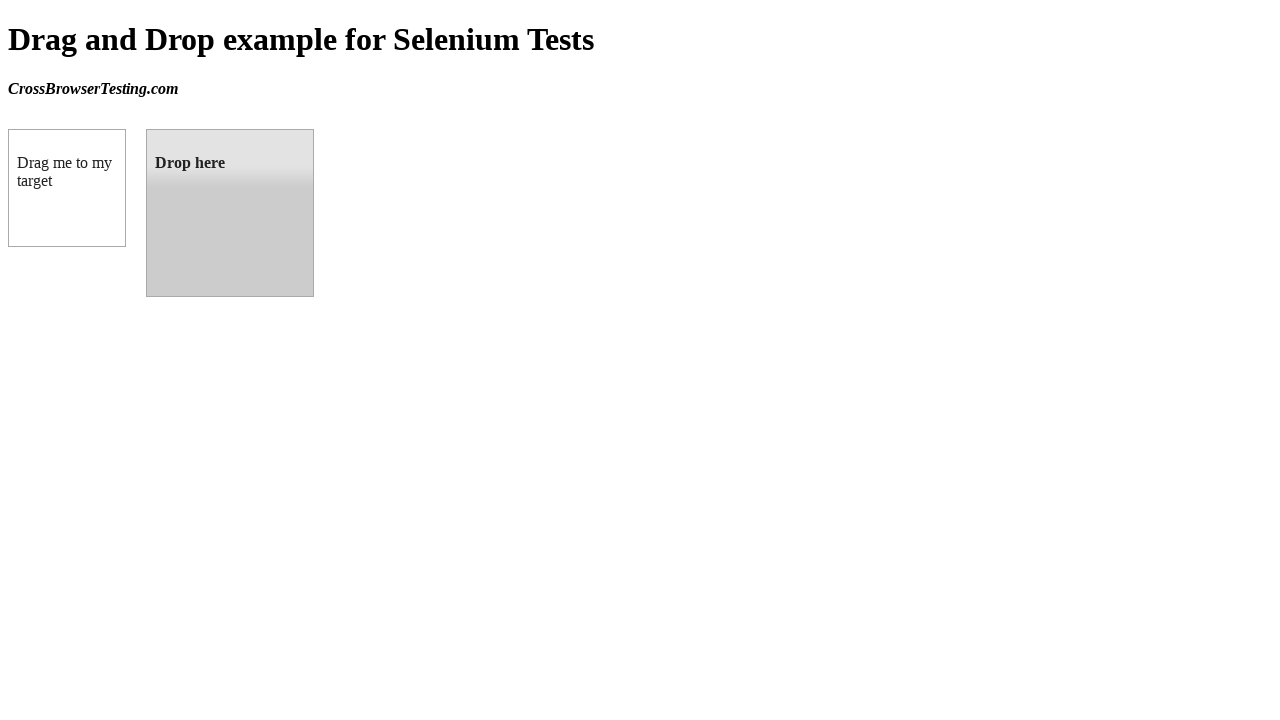

Moved mouse to center of source element at (67, 188)
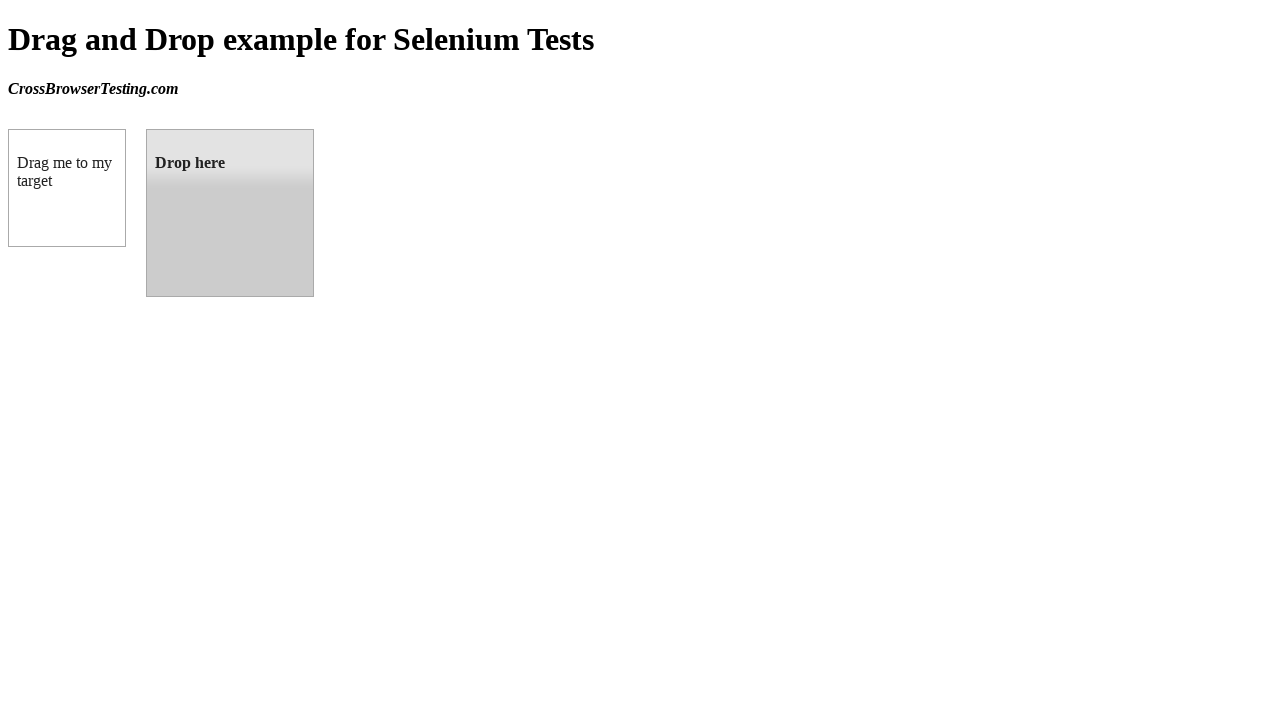

Pressed and held left mouse button on source element at (67, 188)
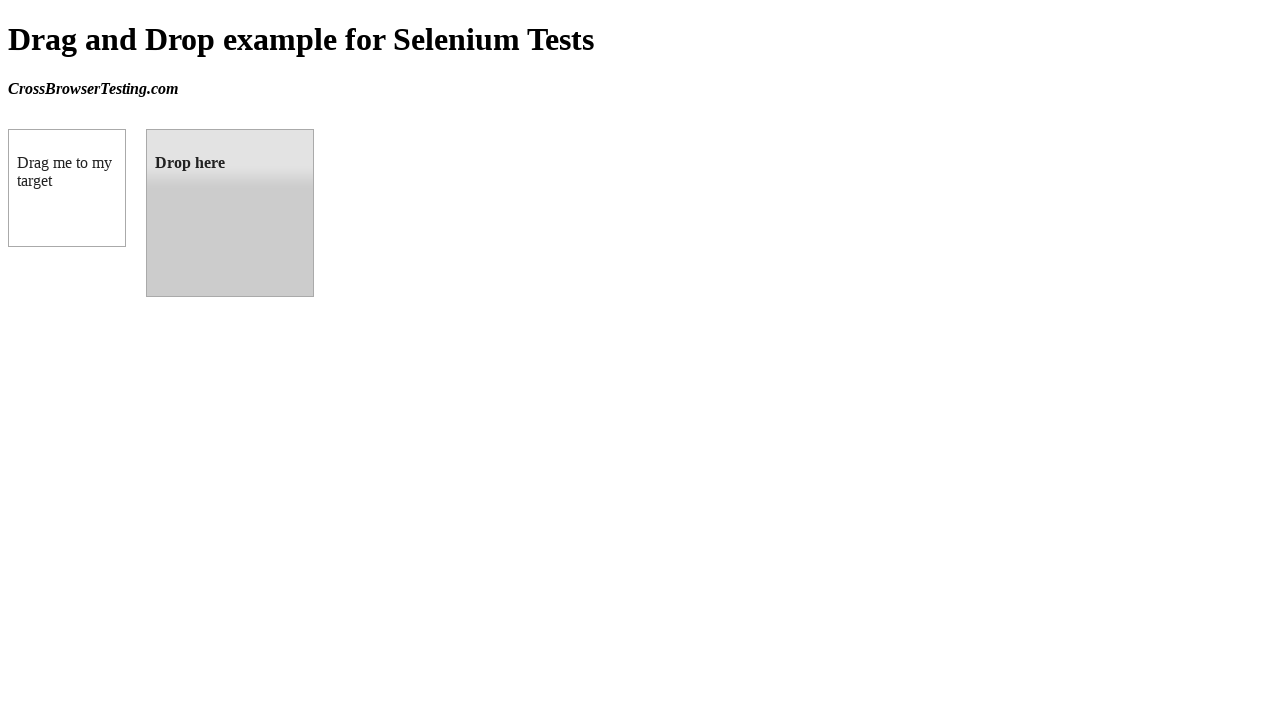

Dragged mouse to center of target element at (230, 213)
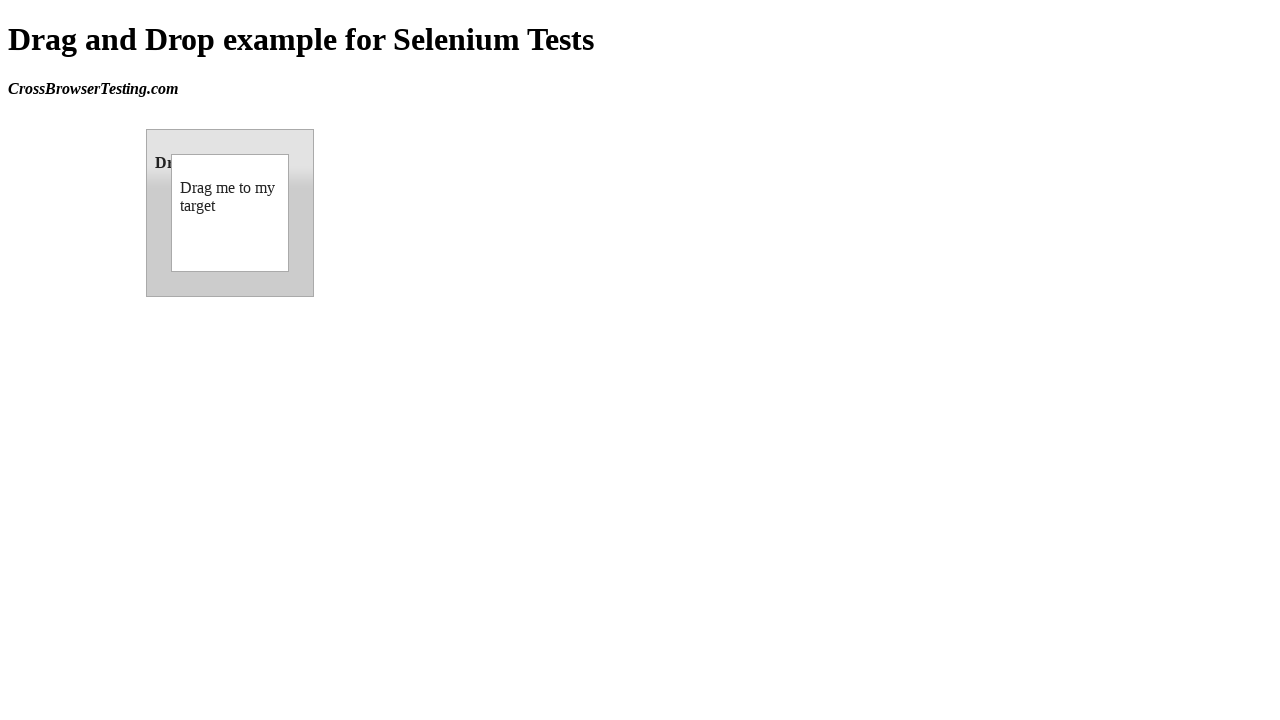

Released mouse button to complete drag and drop at (230, 213)
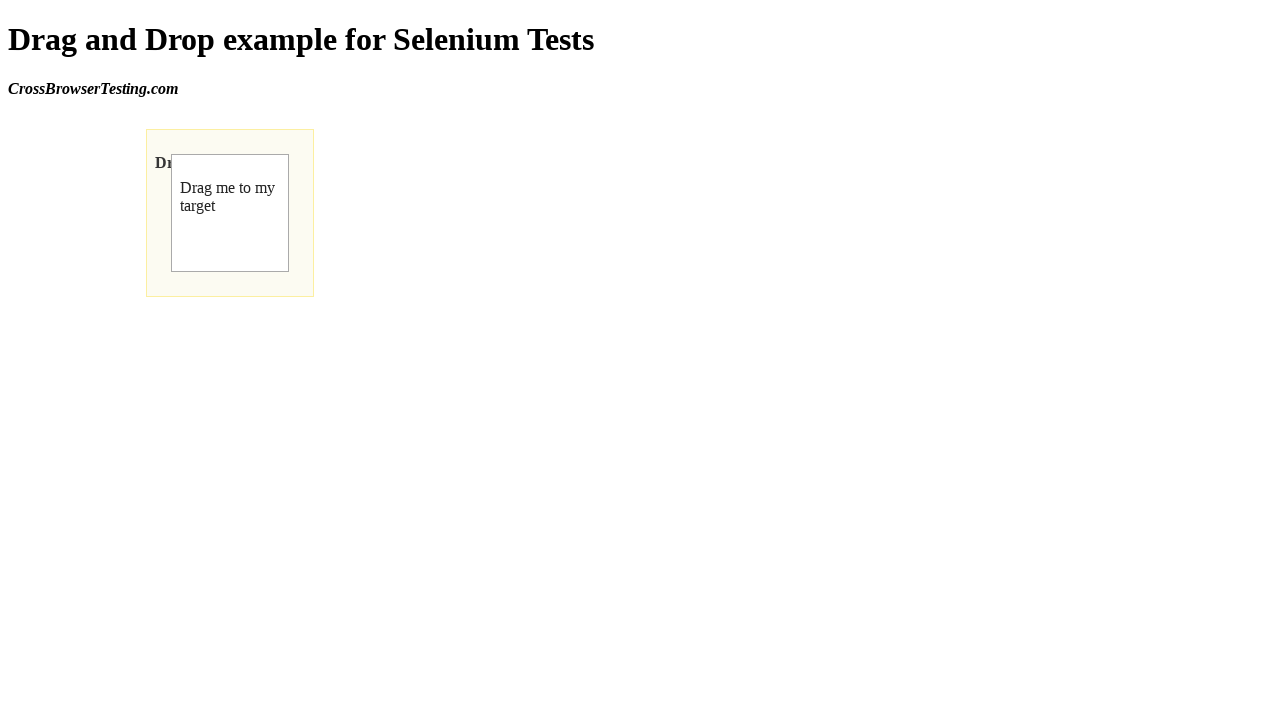

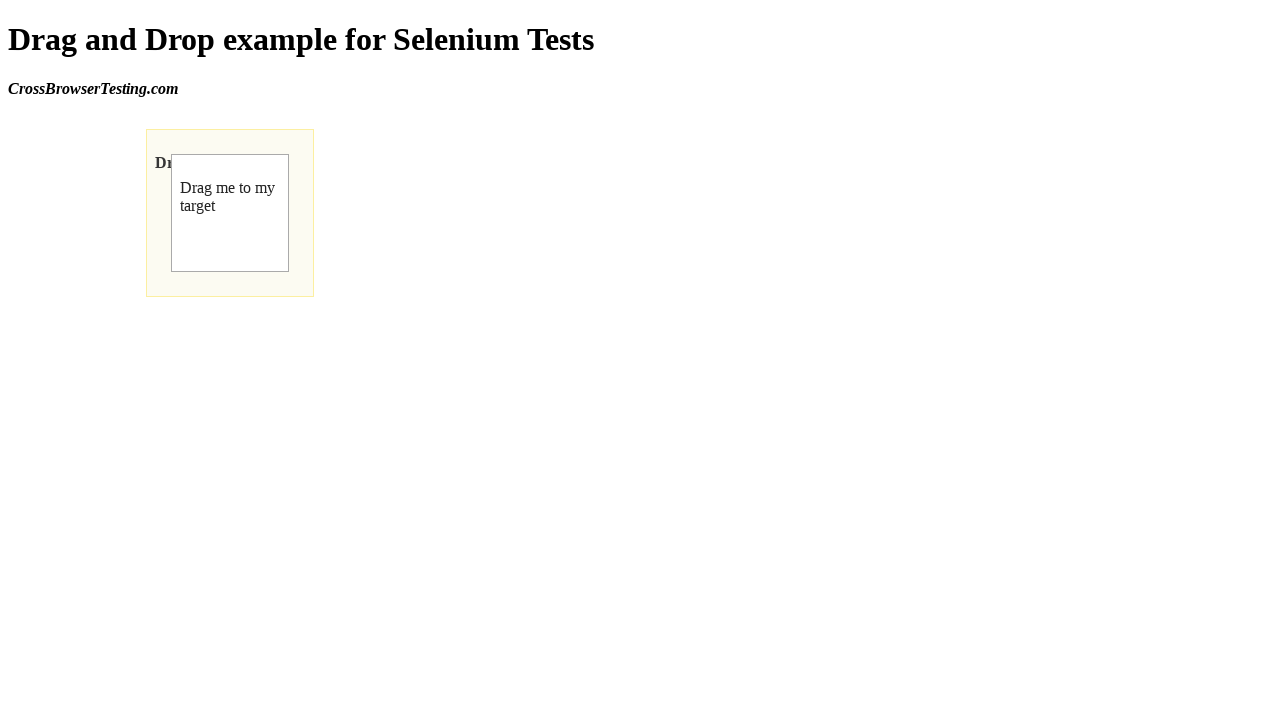